Tests jQuery UI drag-and-drop functionality by dragging an element from source to target, then navigating to the Button demo page

Starting URL: https://jqueryui.com/droppable/

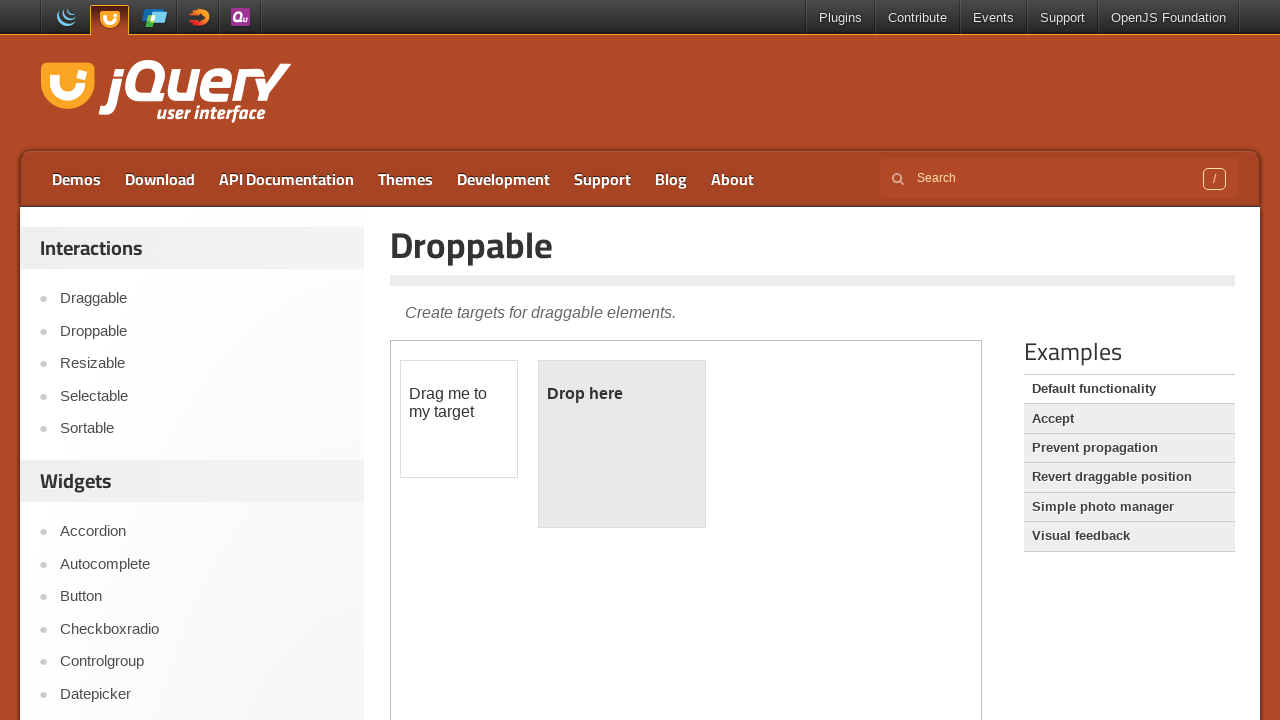

Scrolled page down using PageDown key
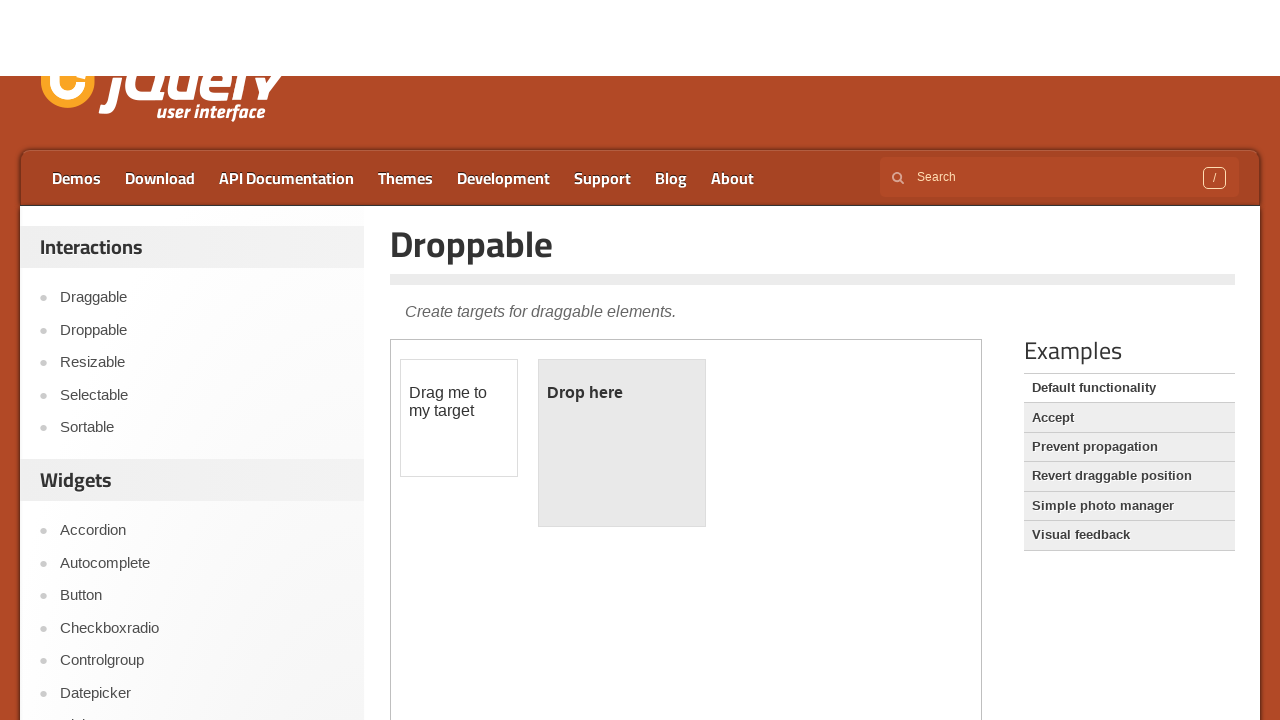

Located the drag-drop demo iframe
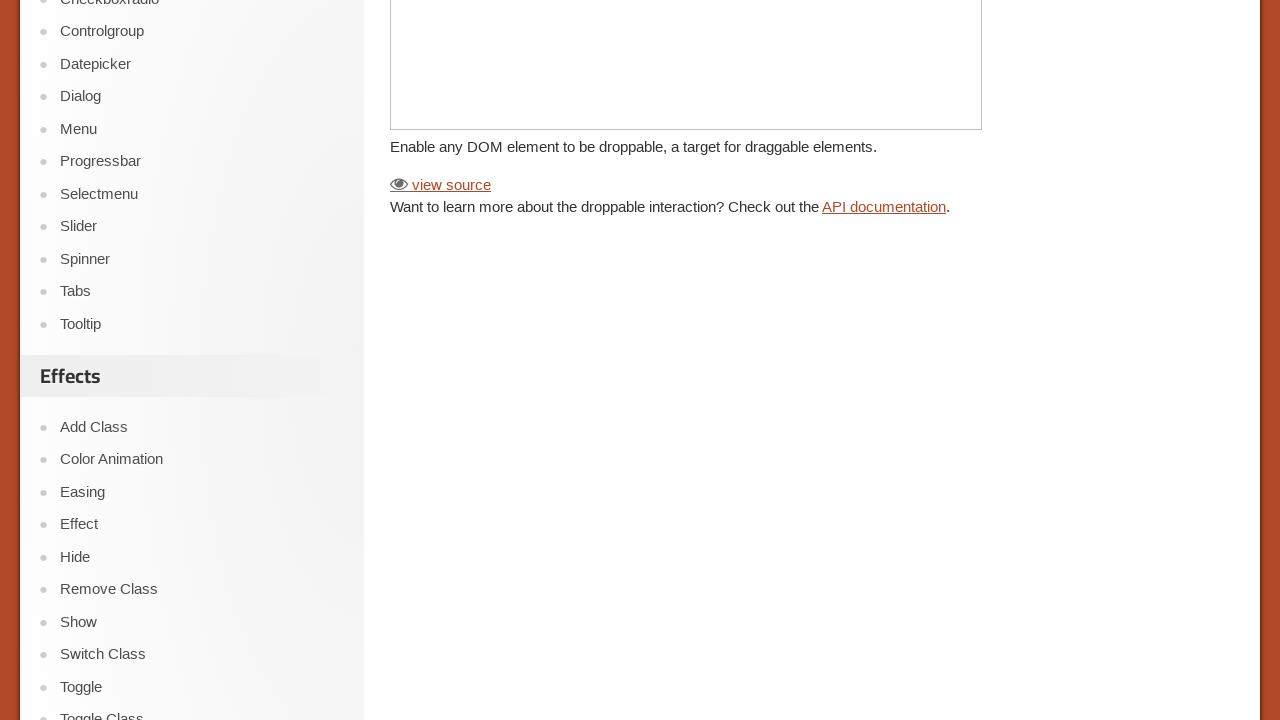

Dragged draggable element to droppable target at (622, 386)
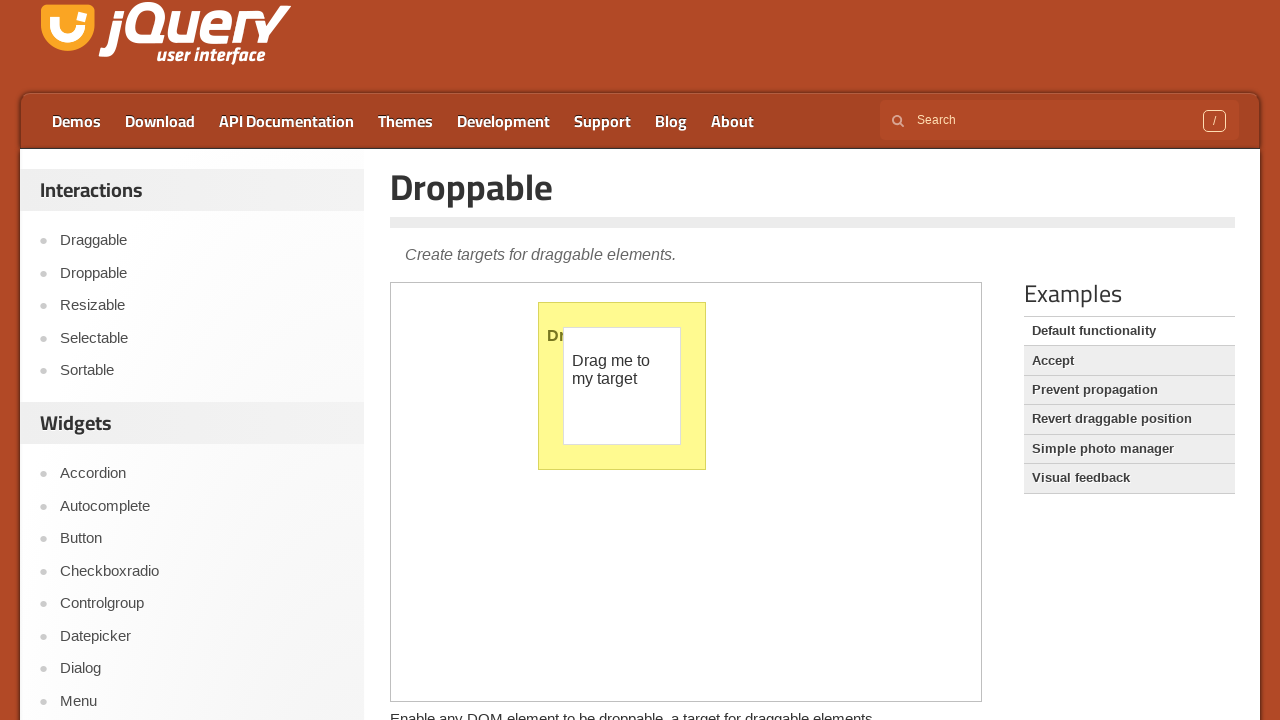

Clicked on Button link to navigate to Button demo page at (202, 539) on text=Button
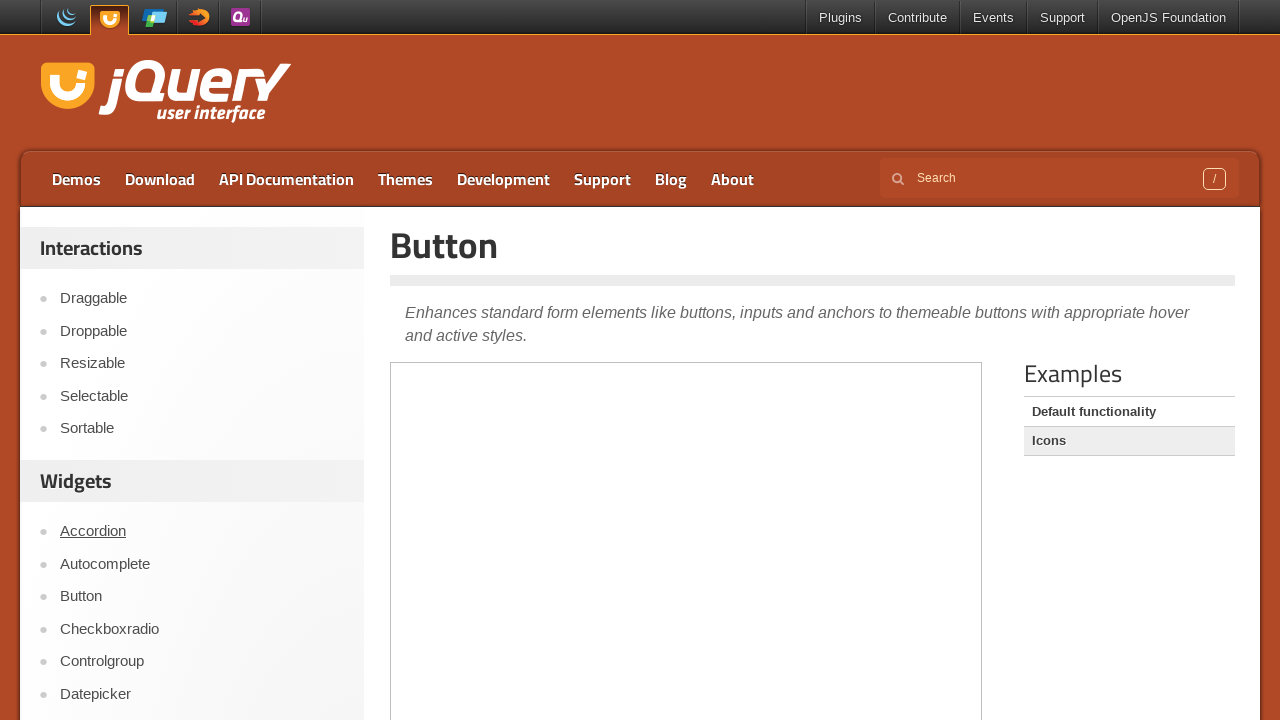

Button demo page loaded successfully
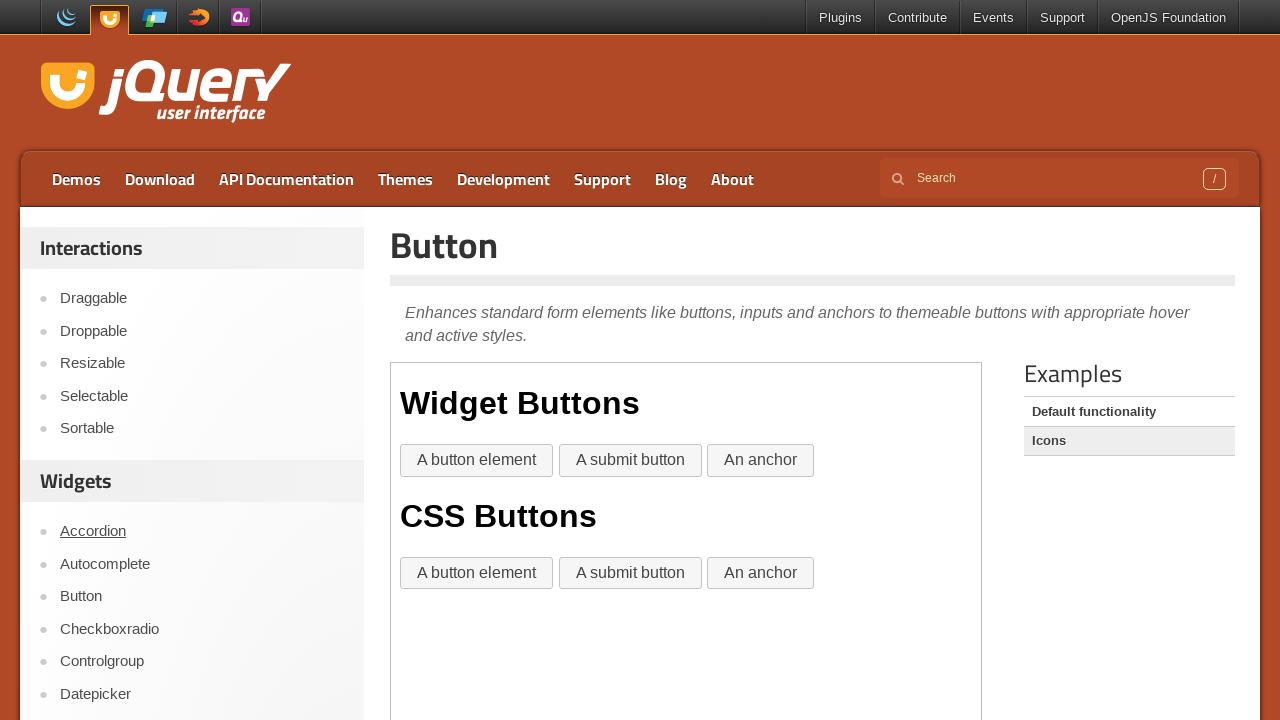

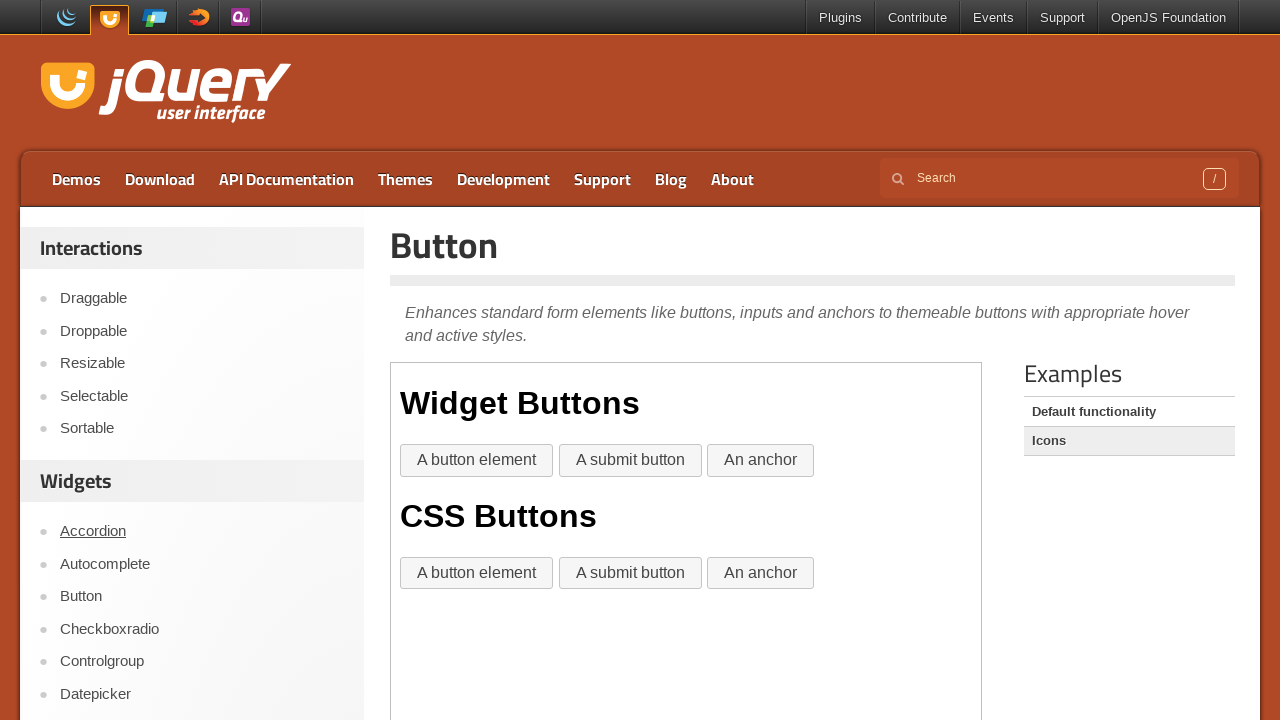